Navigates to the OrangeHRM demo site and verifies that image elements are present on the page by waiting for them to load.

Starting URL: https://opensource-demo.orangehrmlive.com/

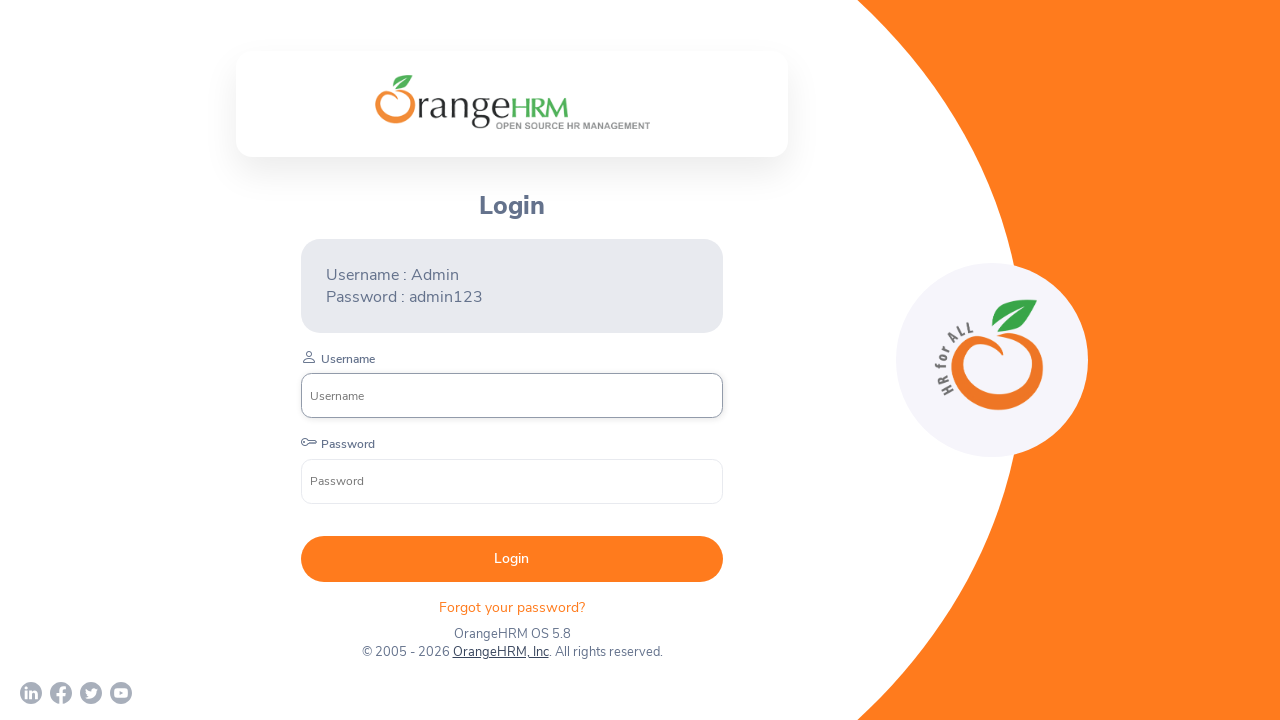

Waited for image elements to load on the page
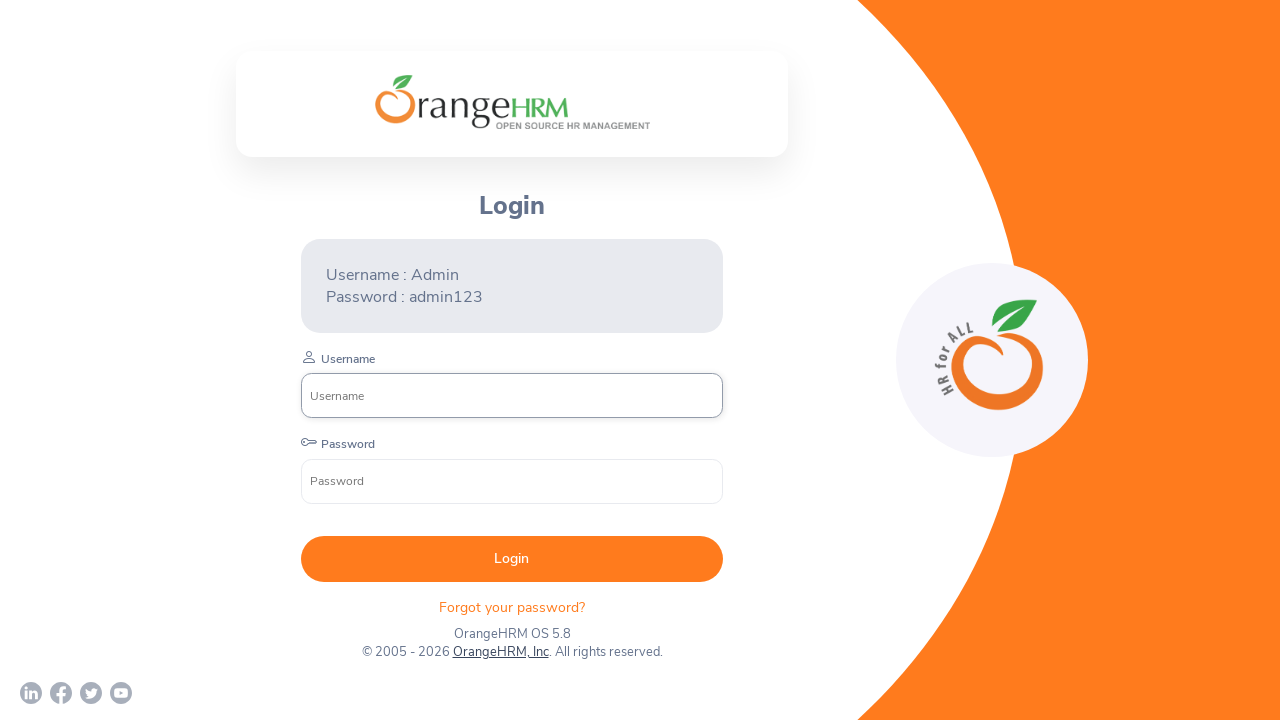

Retrieved all image elements from the page
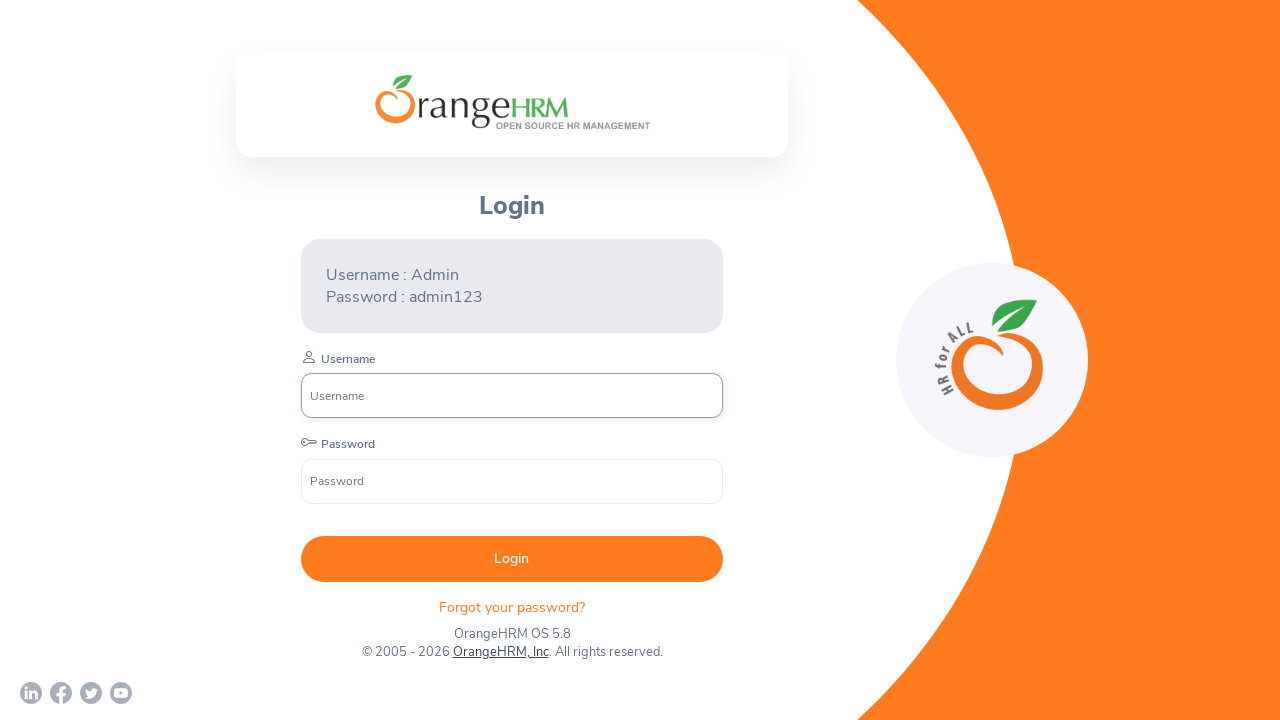

Verified that 3 image elements are present on the page
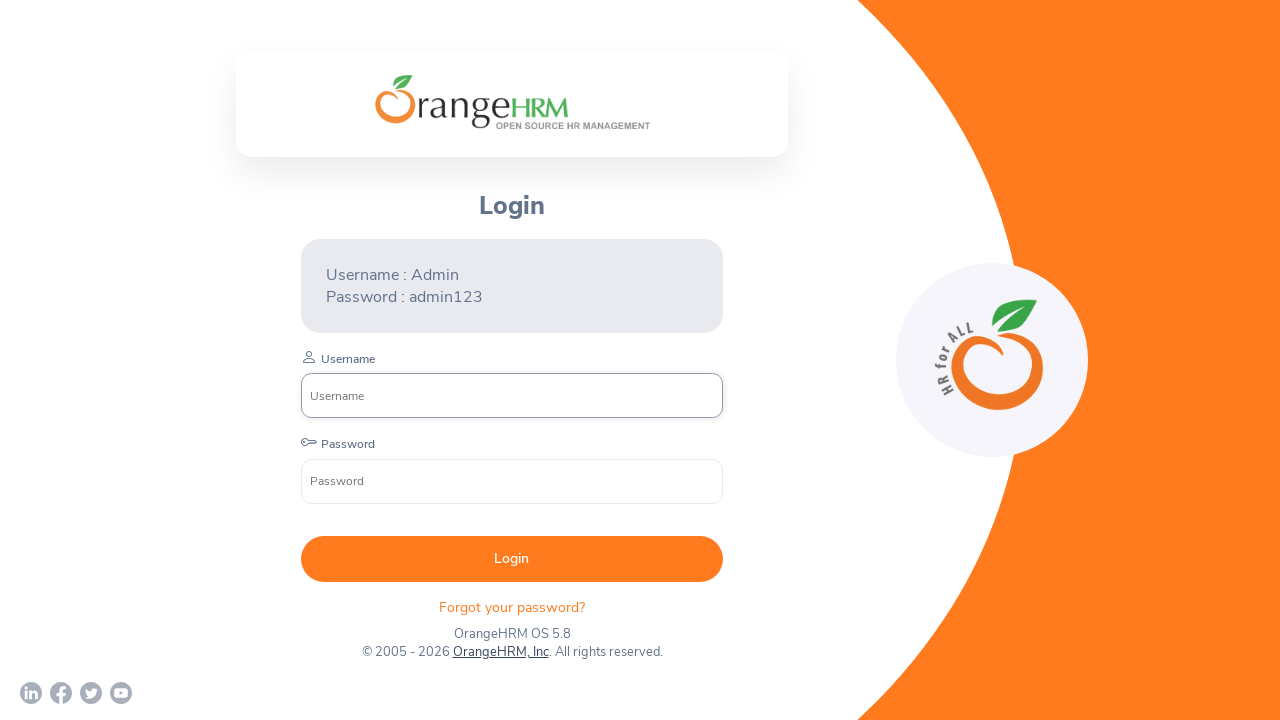

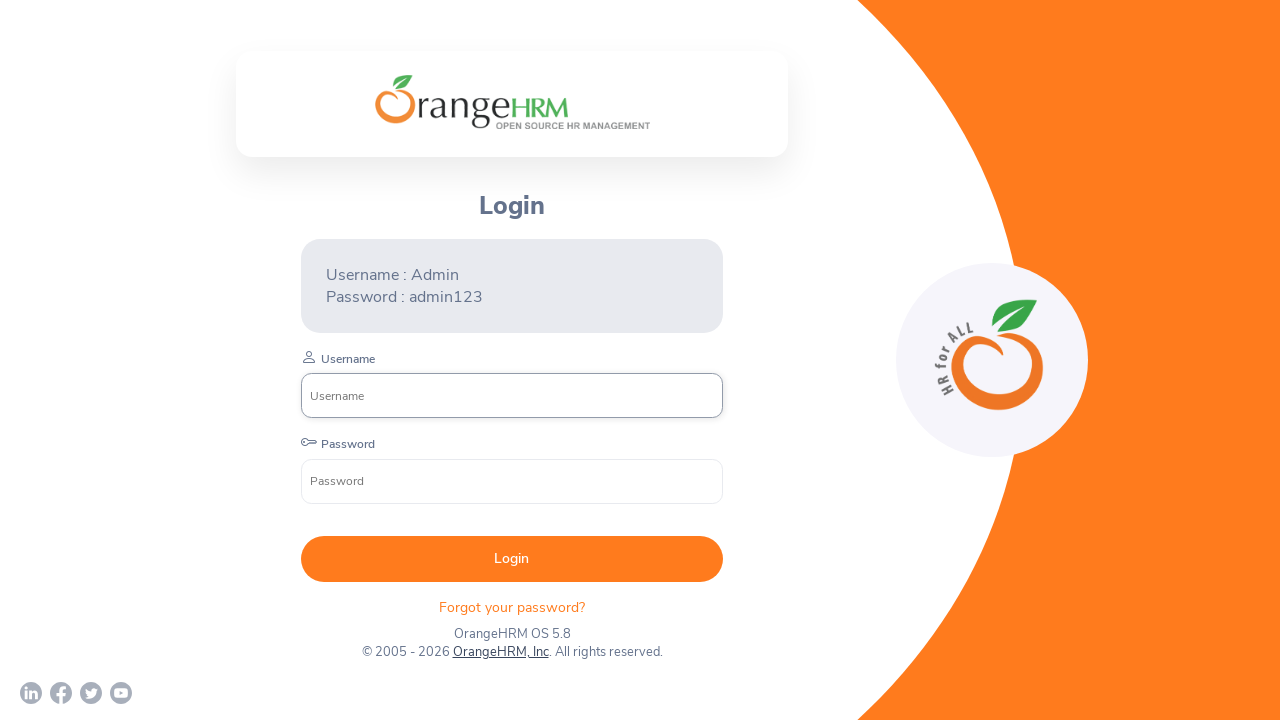